Tests file upload functionality by selecting a file and clicking the upload button

Starting URL: https://the-internet.herokuapp.com/upload

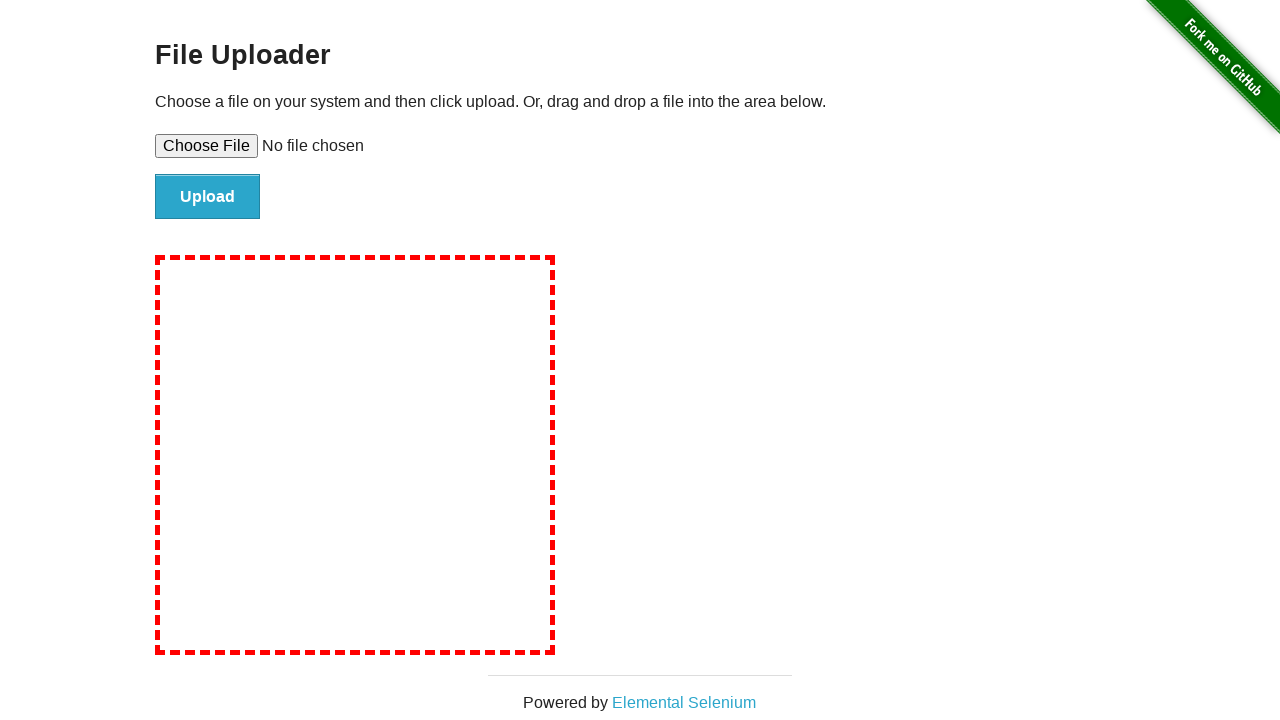

Selected file for upload using set_input_files
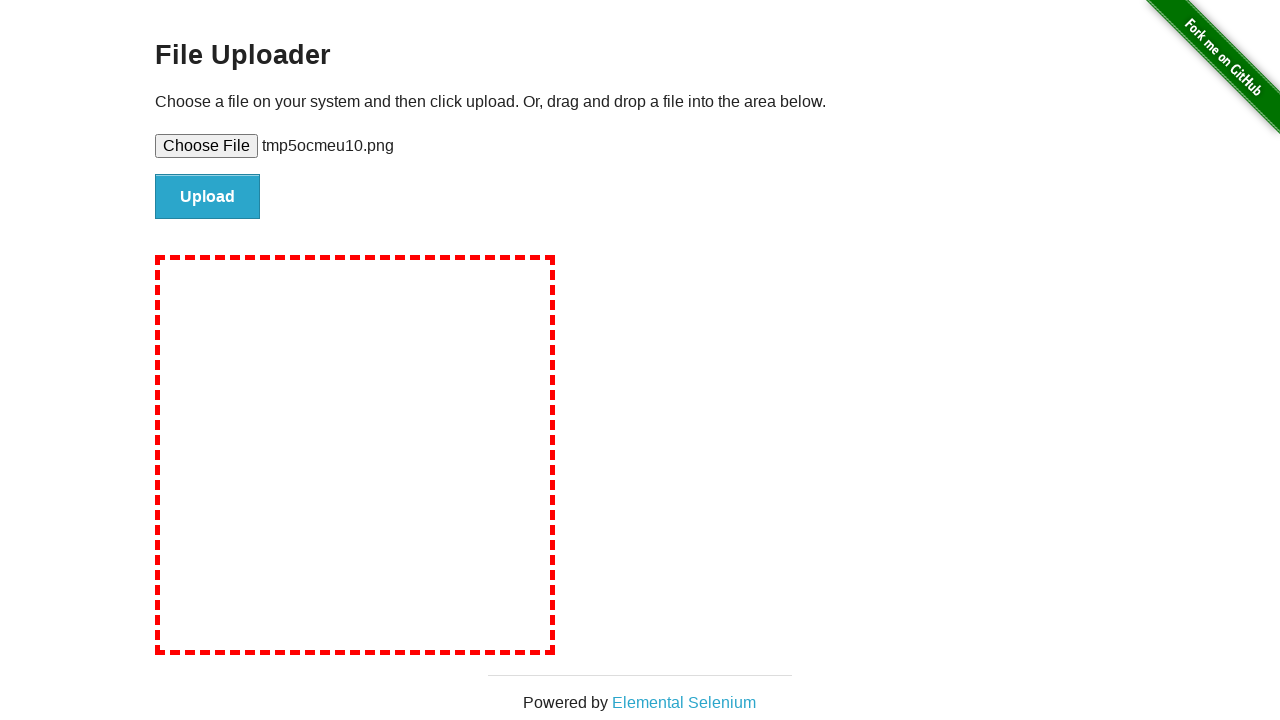

Clicked the upload button to submit file at (208, 197) on #file-submit
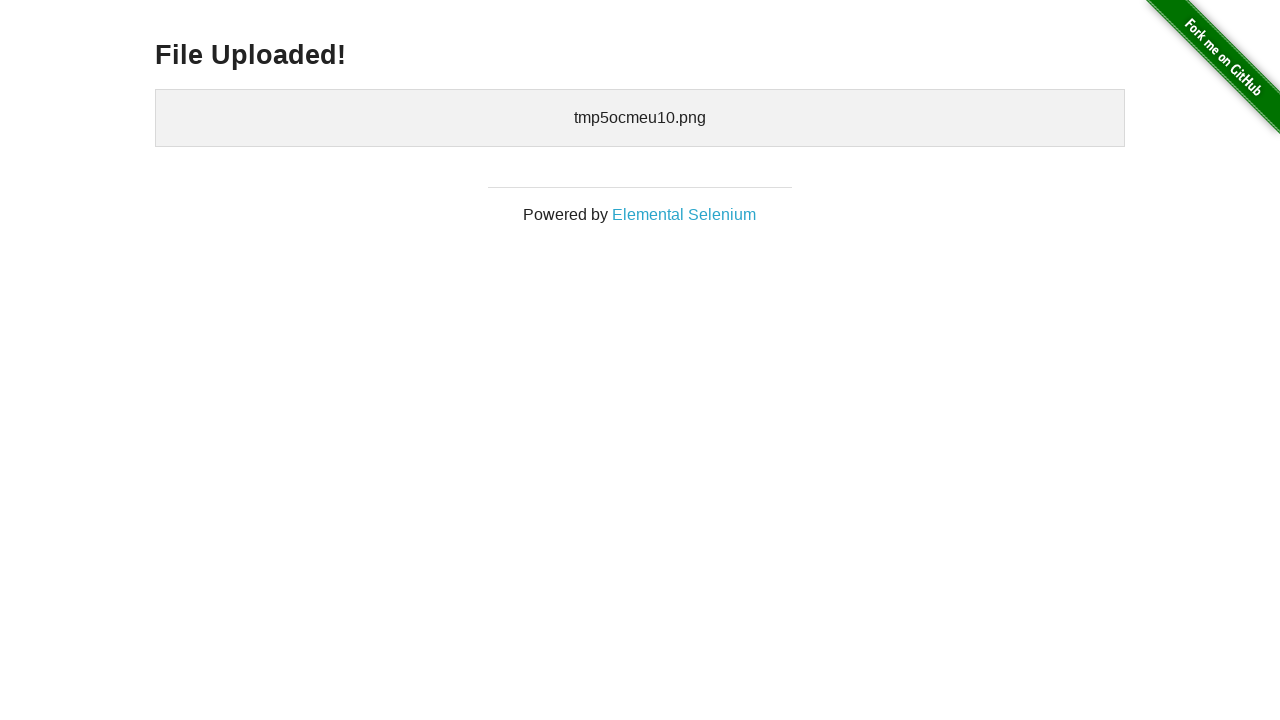

Upload confirmation page loaded with uploaded files displayed
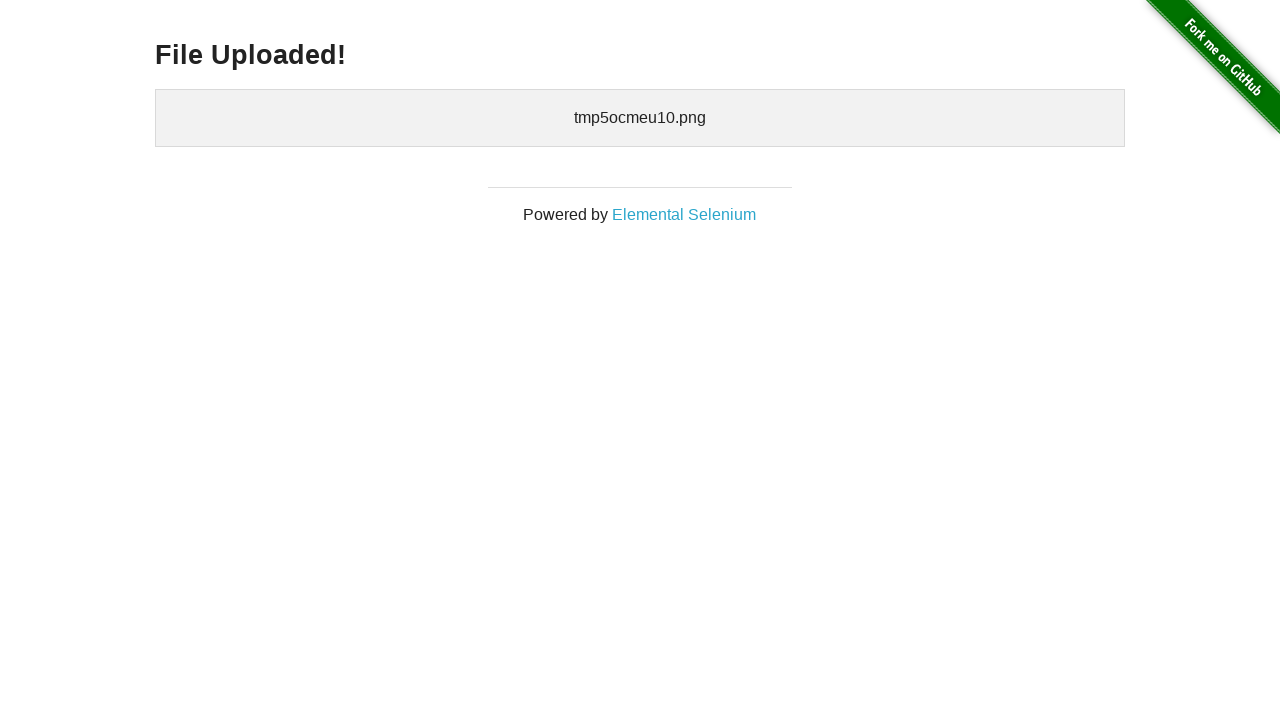

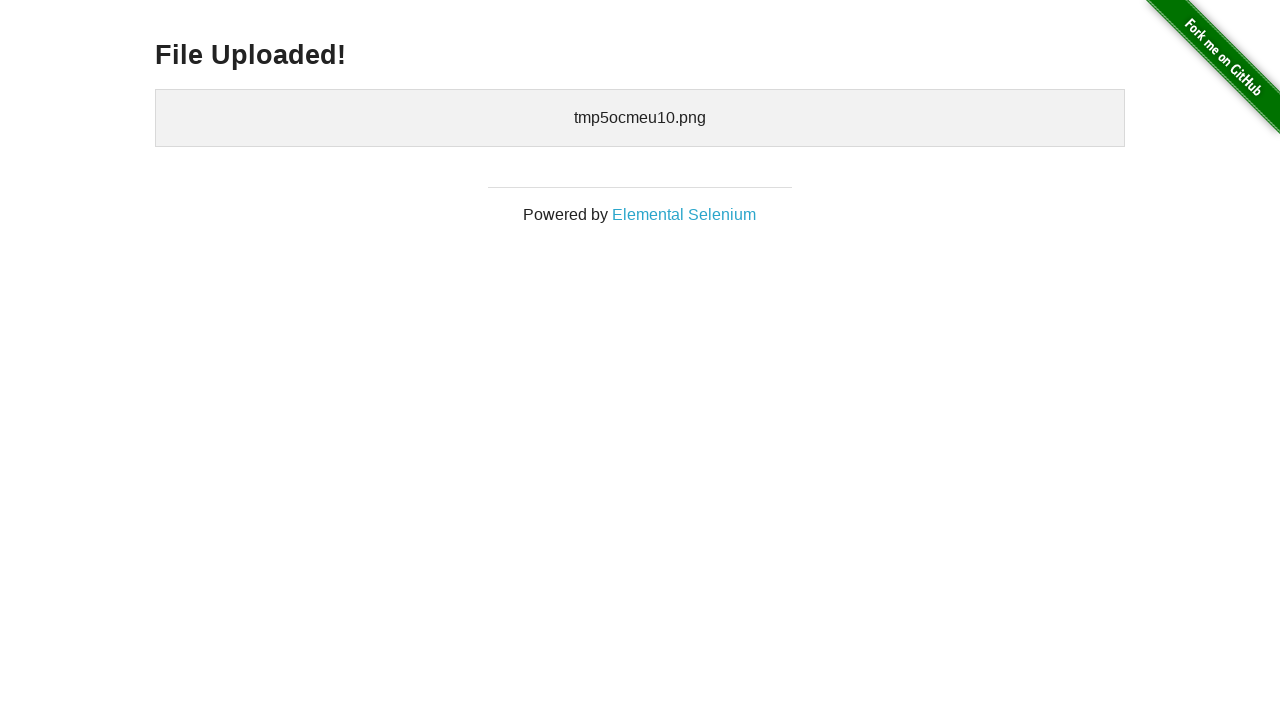